Creates two tasks, marks one as completed by clicking its toggle, then filters to show only completed tasks.

Starting URL: https://todo-app.tallinn-learning.ee/#/

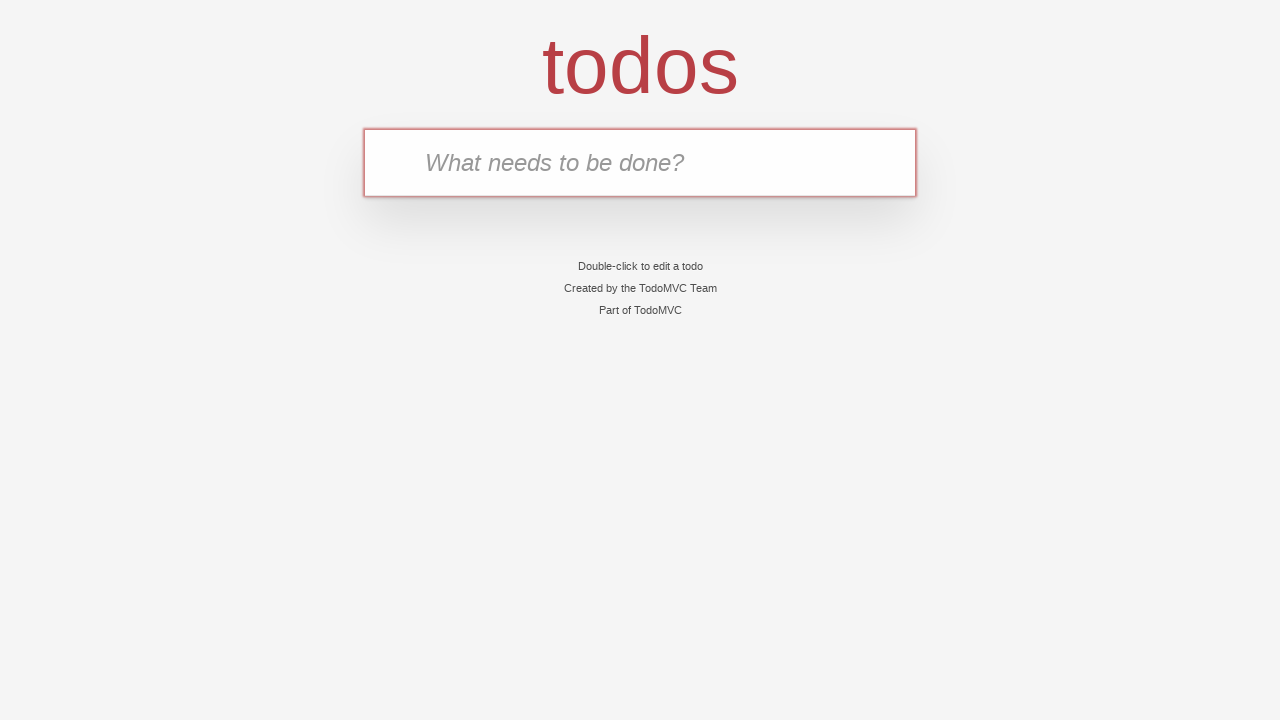

Filled new task input with 'Apple' on input.new-todo
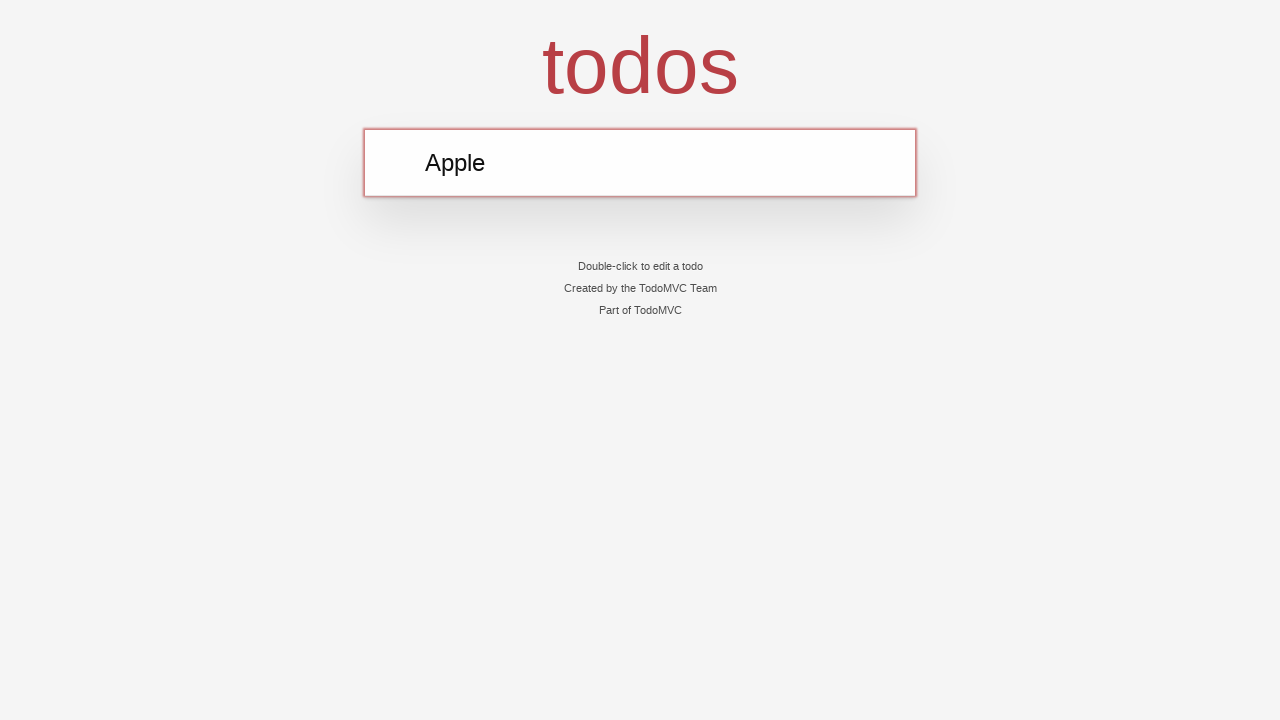

Pressed Enter to create first task 'Apple' on input.new-todo
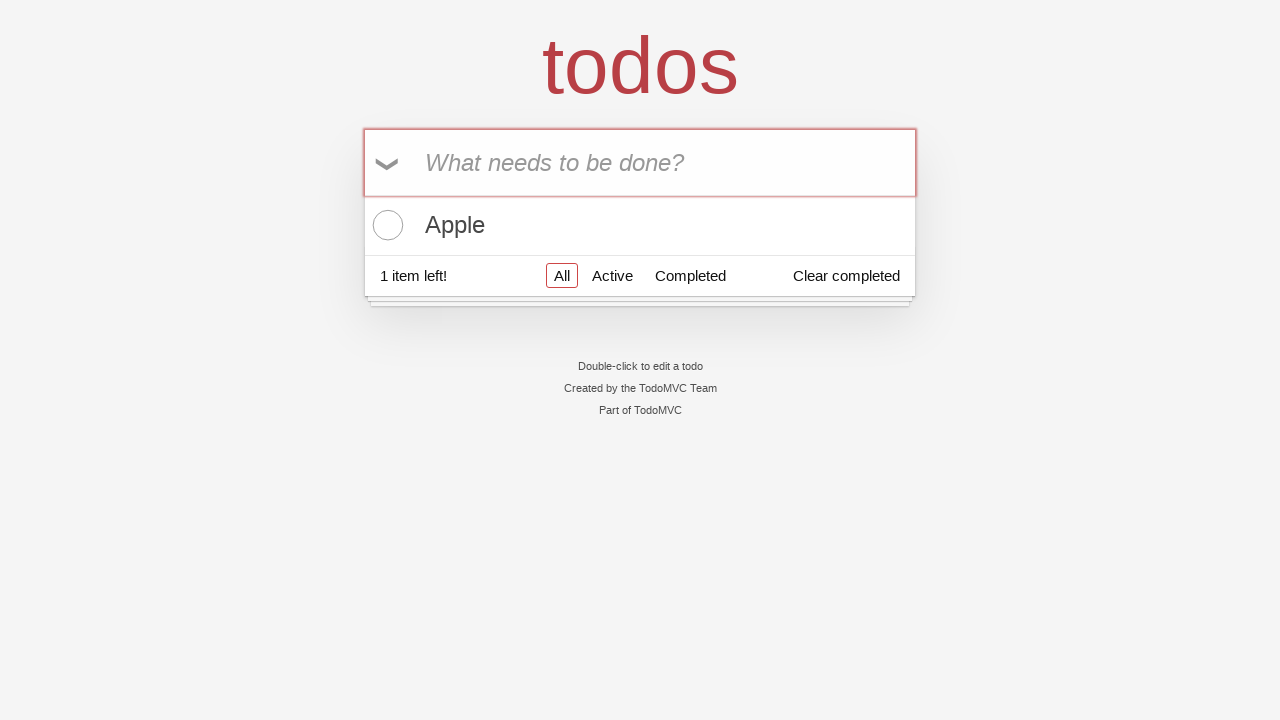

Filled new task input with 'Cake' on input.new-todo
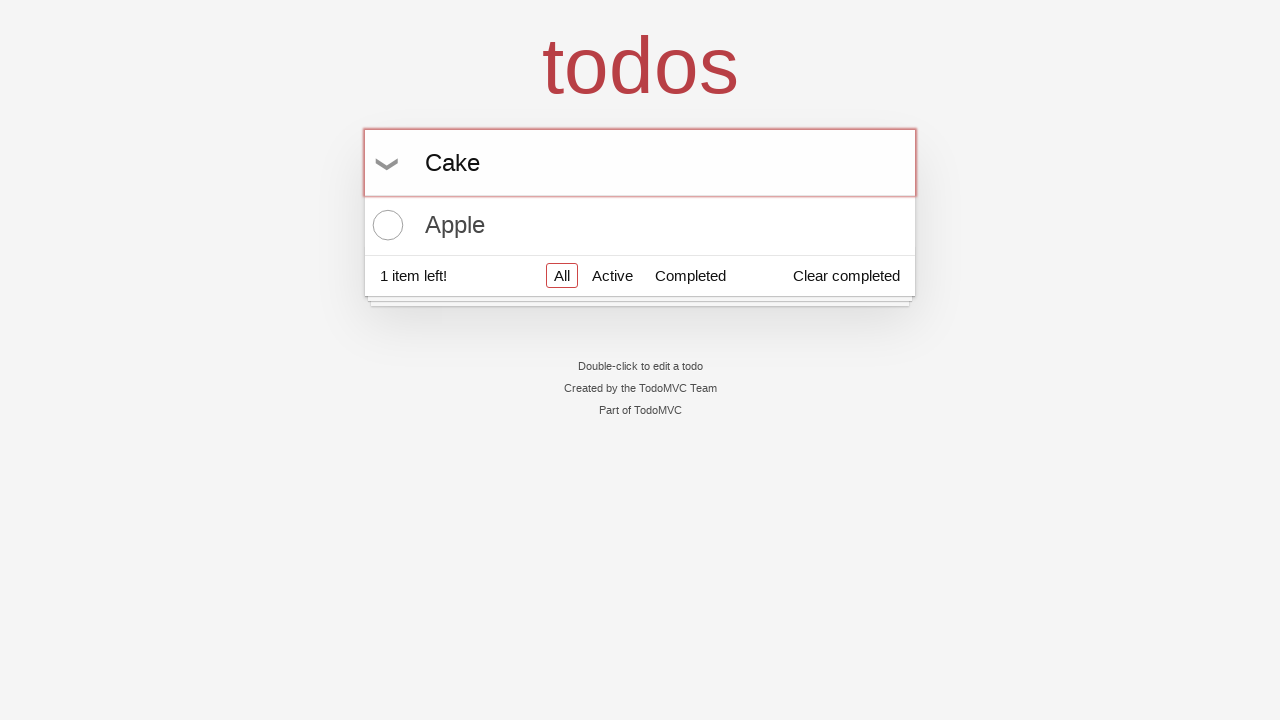

Pressed Enter to create second task 'Cake' on input.new-todo
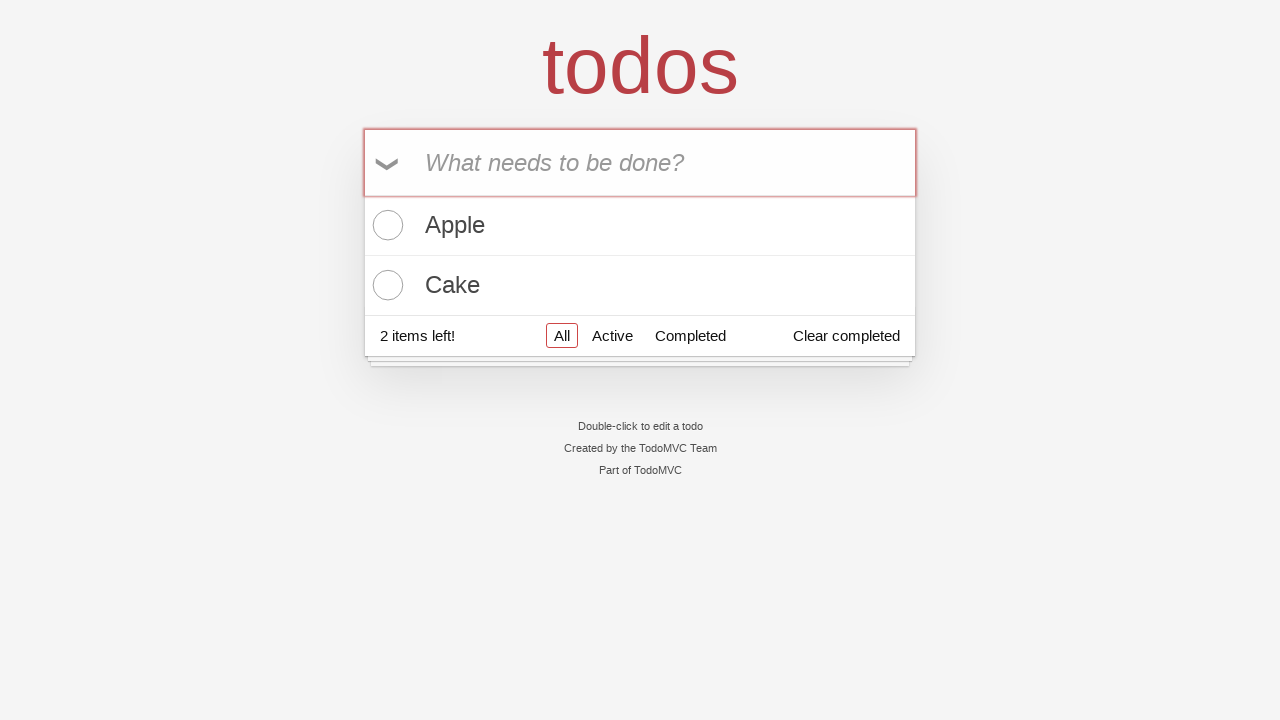

Hovered over 'Apple' task item at (640, 226) on li >> internal:has-text="Apple"i
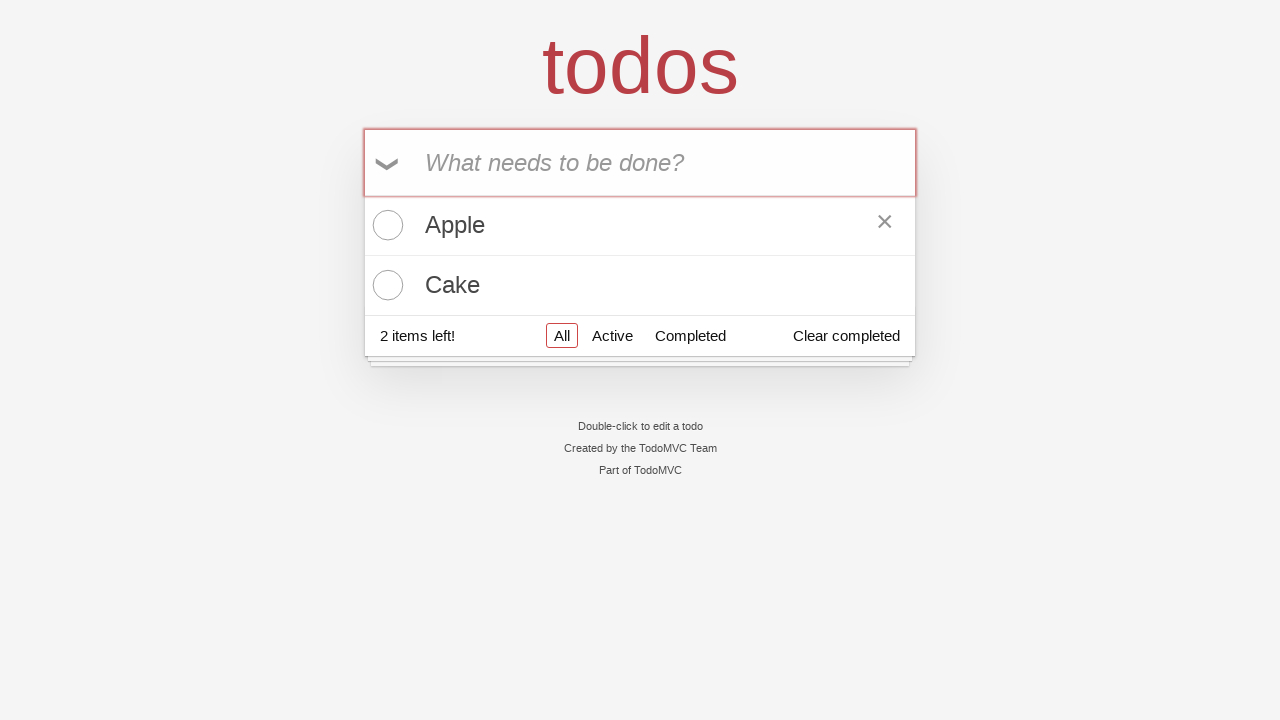

Clicked toggle to mark 'Apple' as completed at (385, 225) on li >> internal:has-text="Apple"i >> [data-testid='todo-item-toggle']
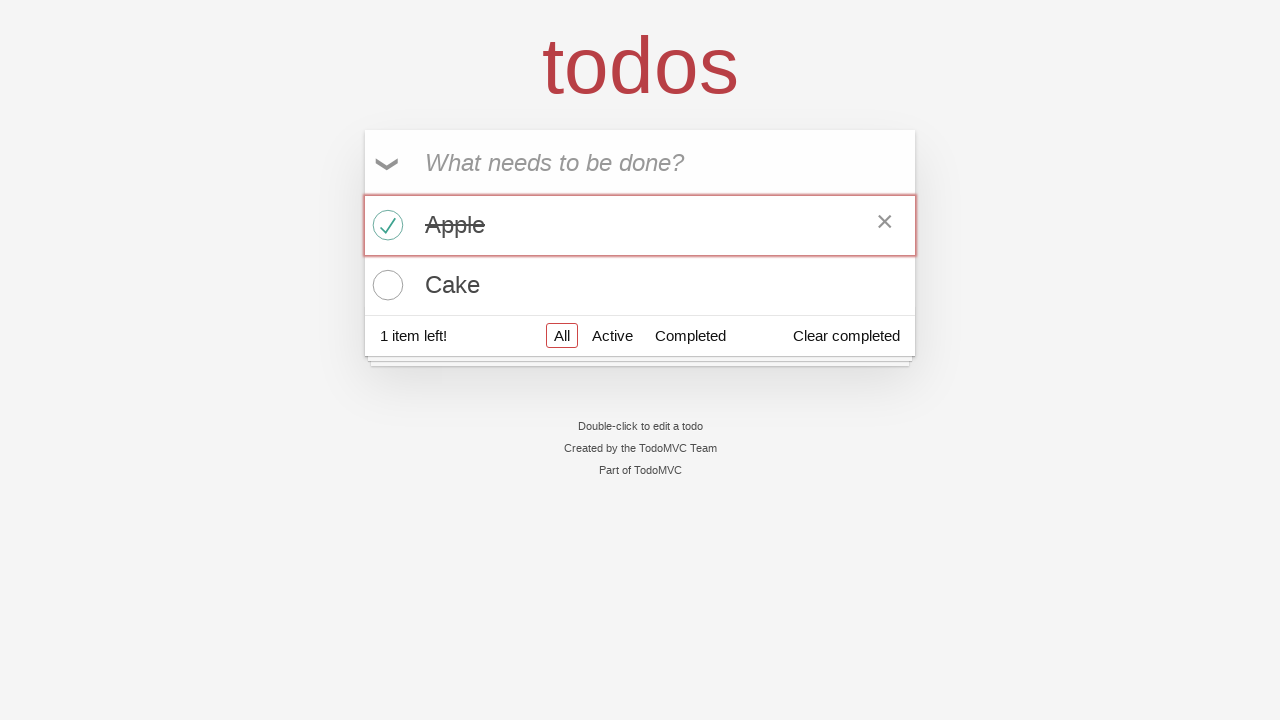

Clicked 'Completed' filter button at (690, 335) on text=Completed
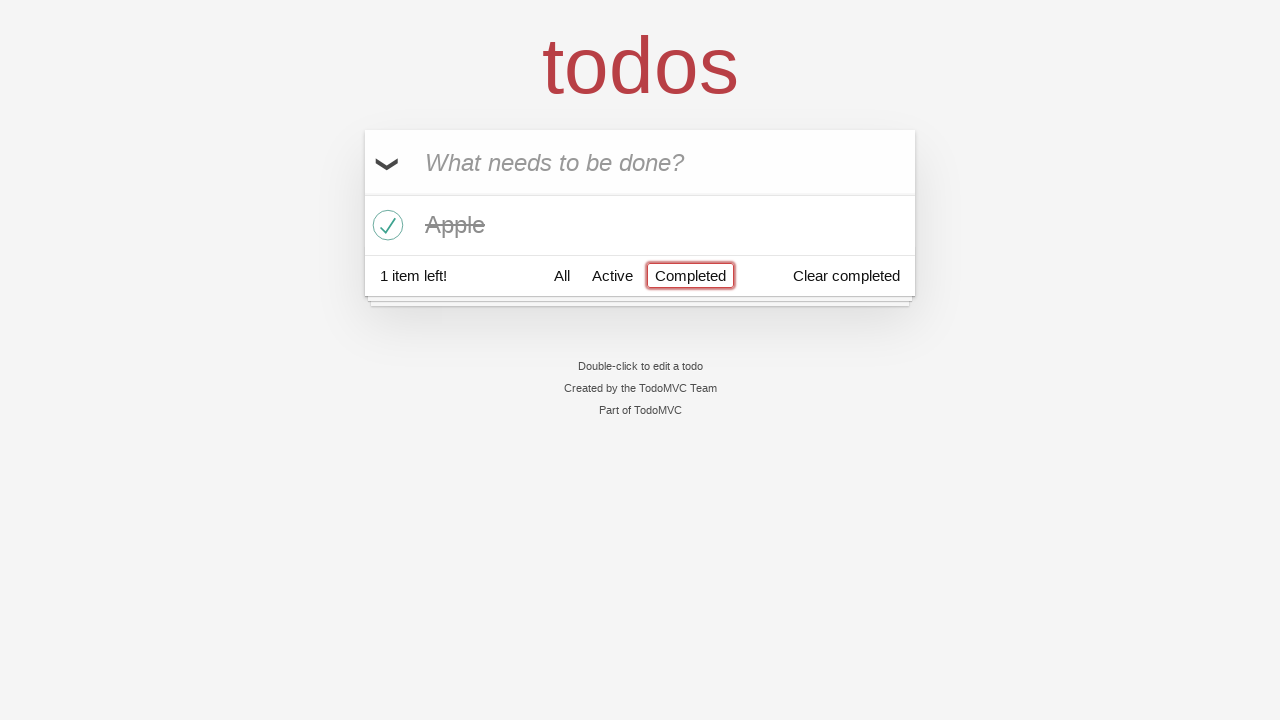

Verified 'Apple' task is visible in completed filter
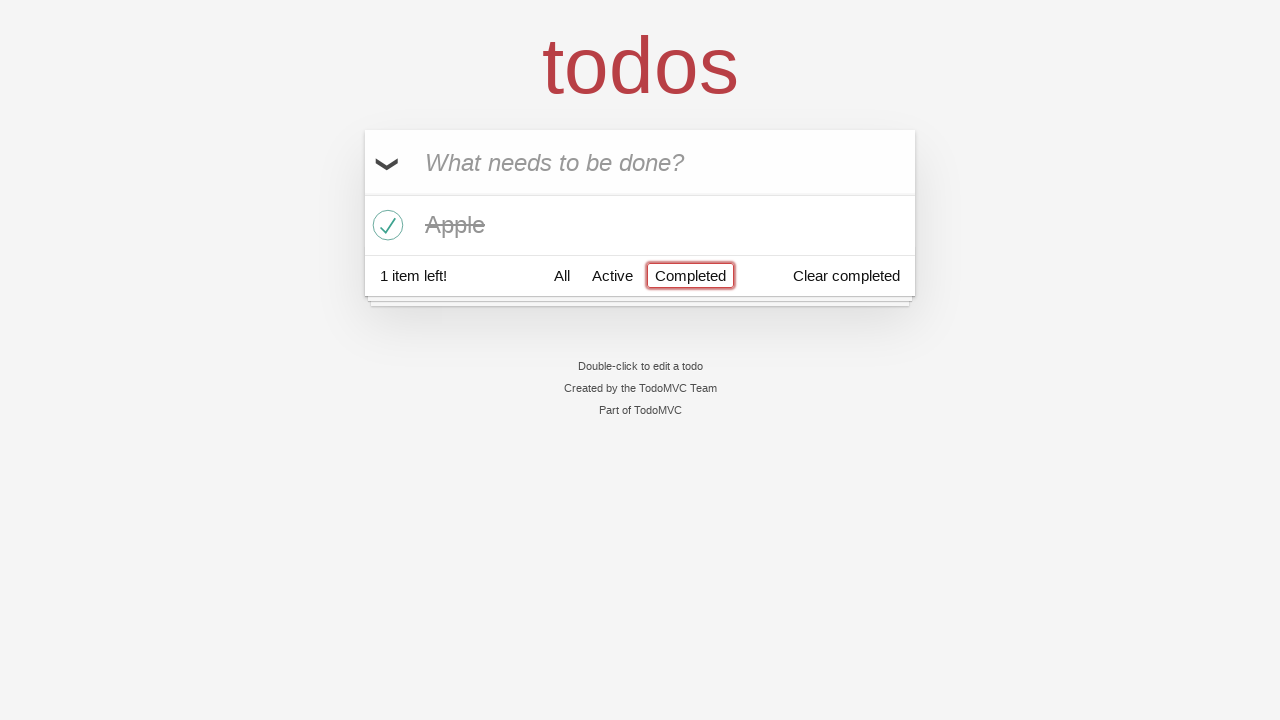

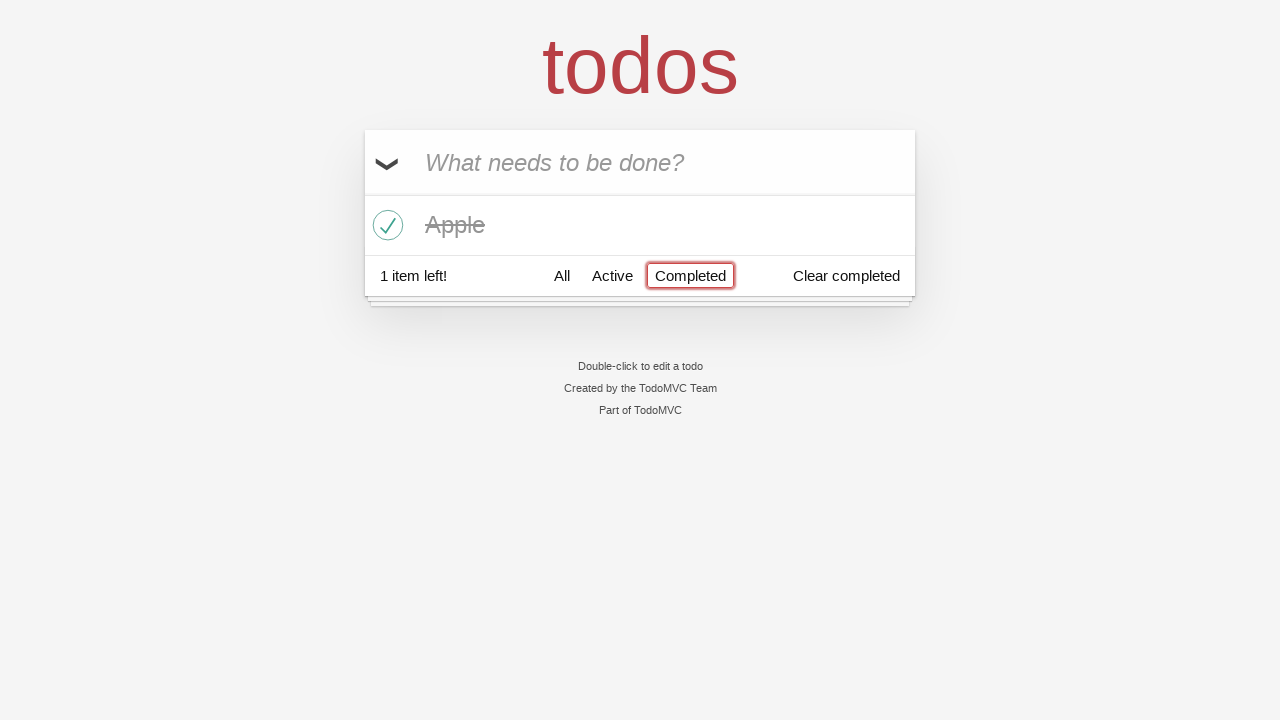